Tests drag and drop functionality on jQuery UI demo page by dragging an element and dropping it onto a target drop zone within an iframe

Starting URL: https://jqueryui.com/droppable/

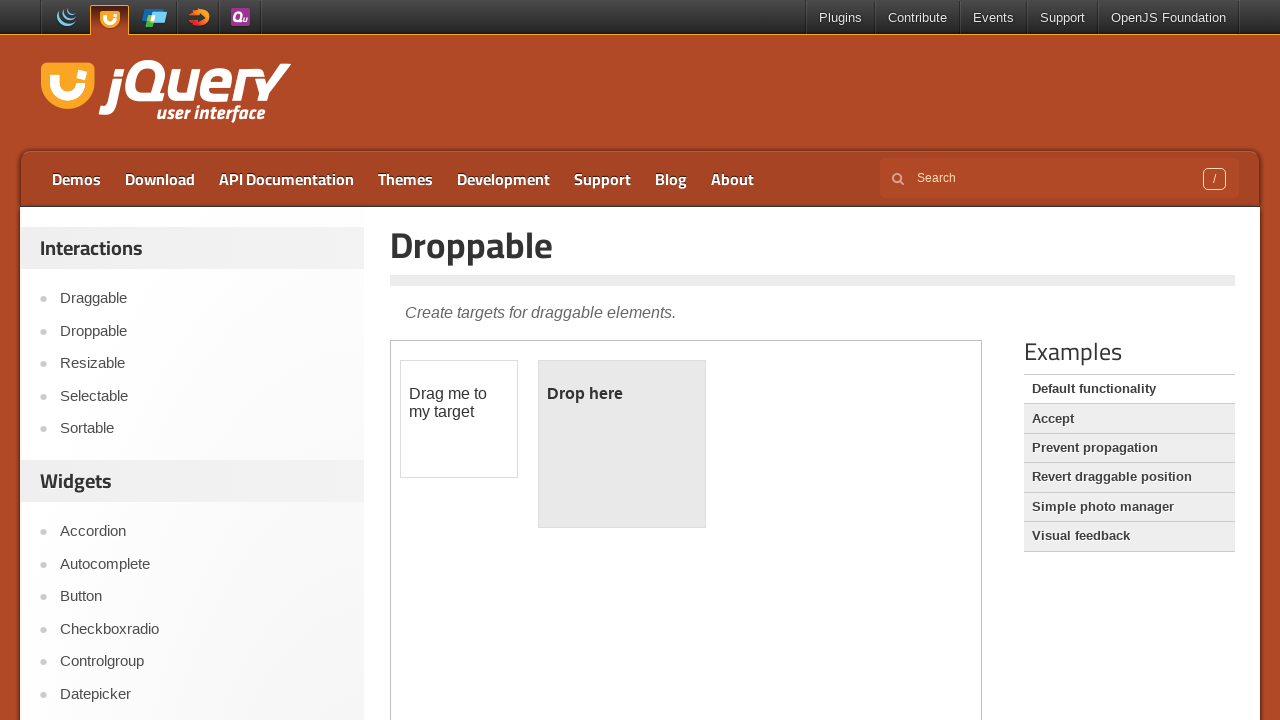

Navigated to jQuery UI droppable demo page
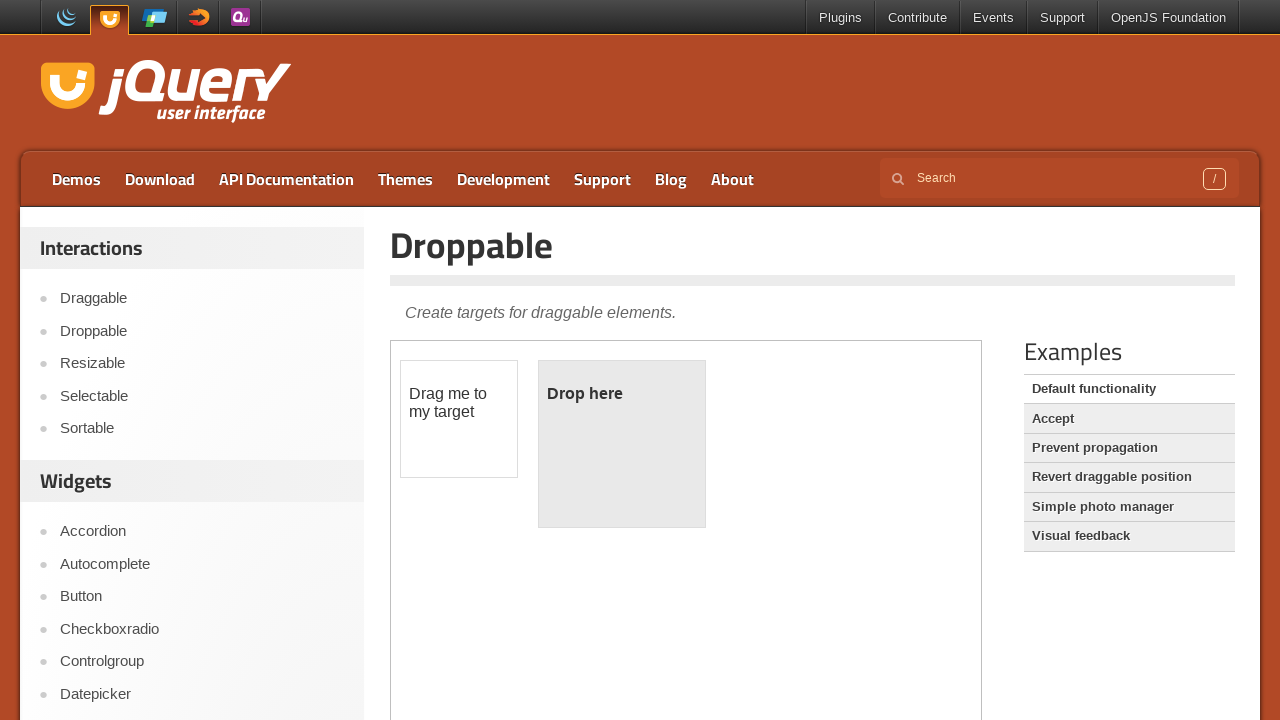

Located the iframe containing drag and drop elements
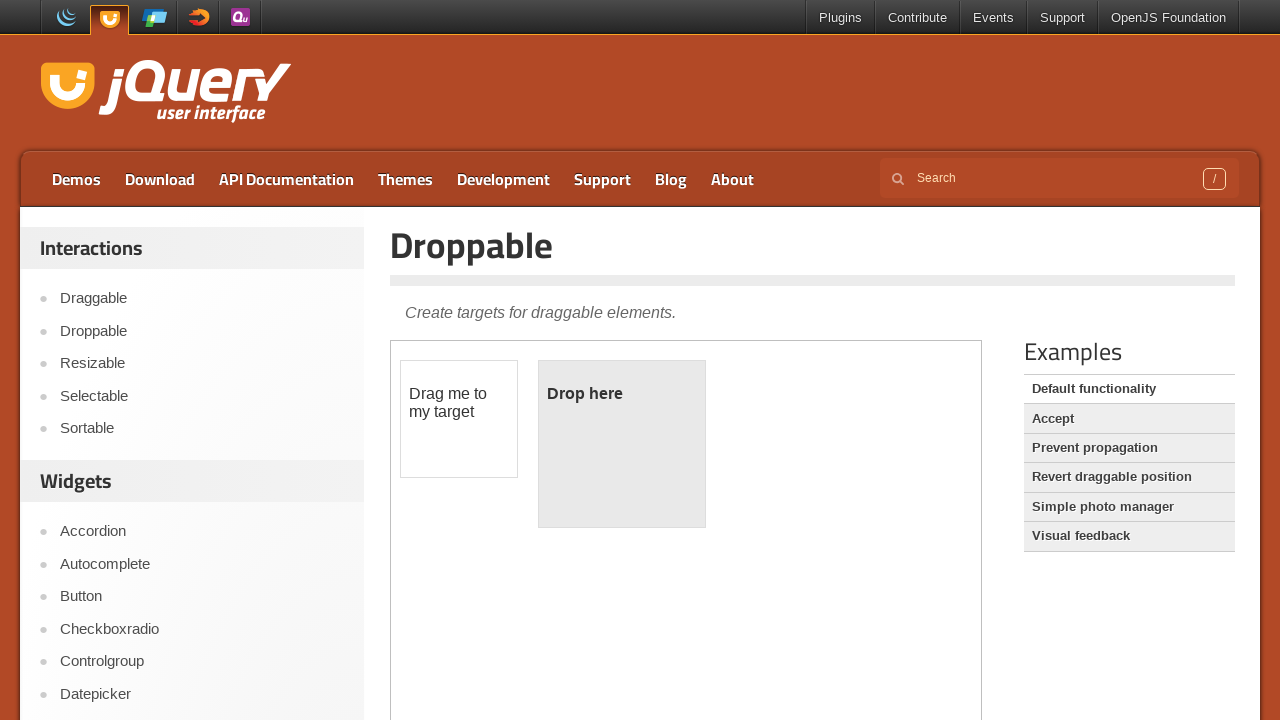

Located the draggable element (#draggable) within iframe
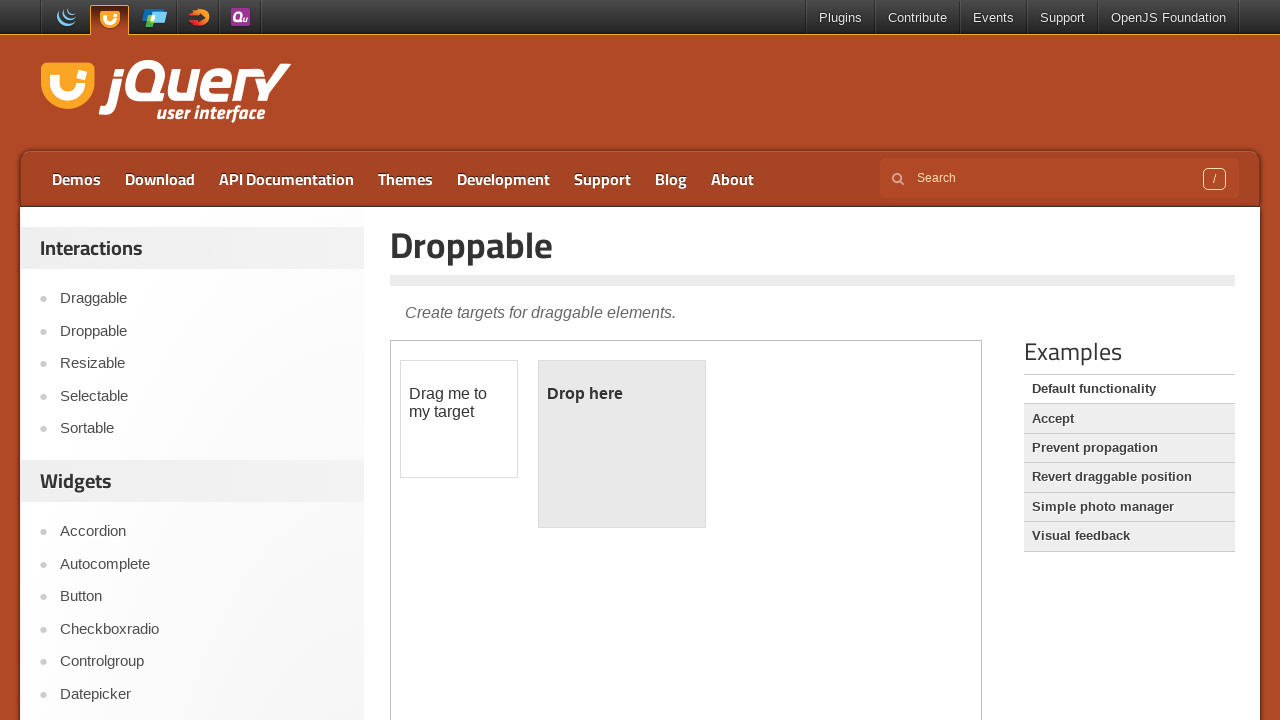

Located the droppable target element (#droppable) within iframe
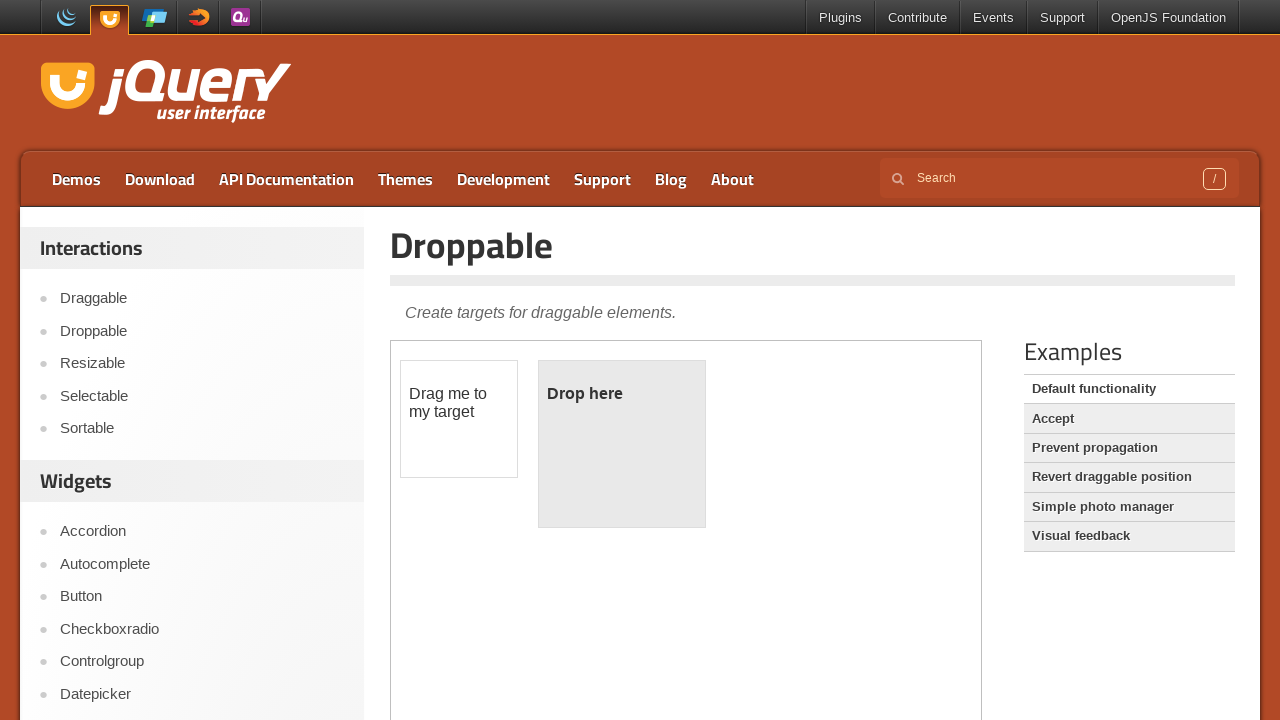

Dragged #draggable element onto #droppable target zone at (622, 444)
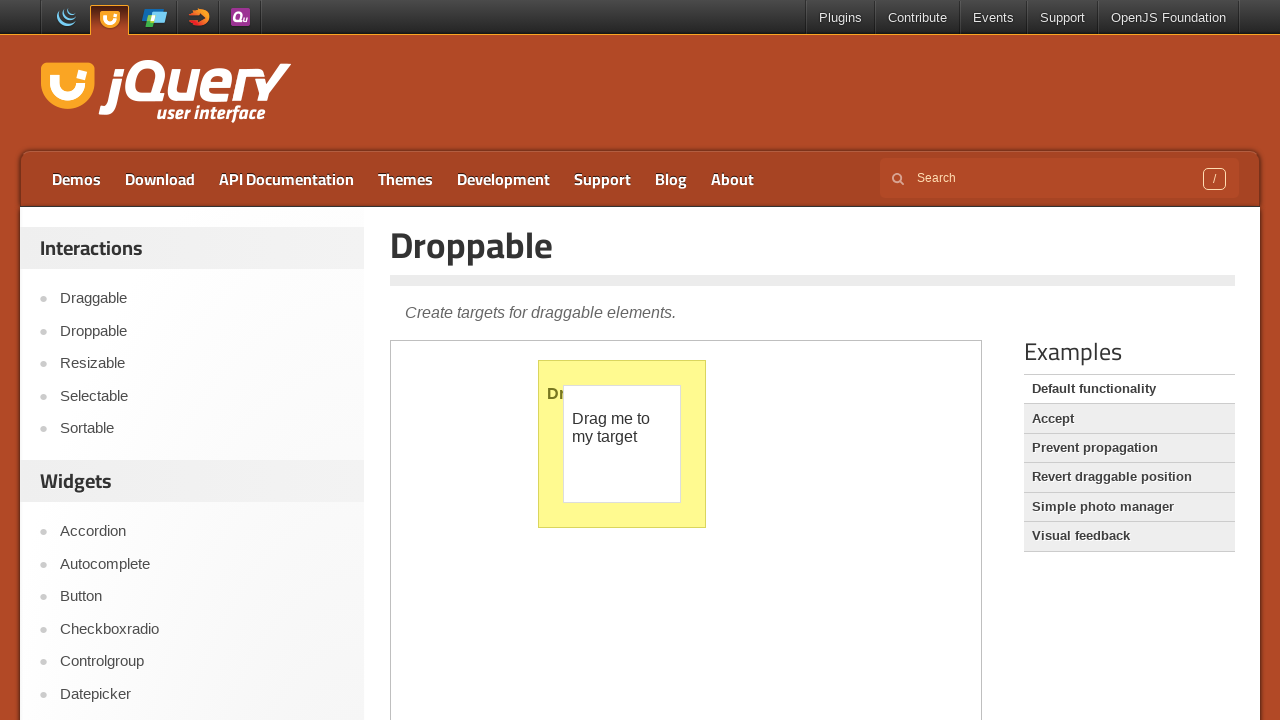

Waited 1 second to observe drag and drop result
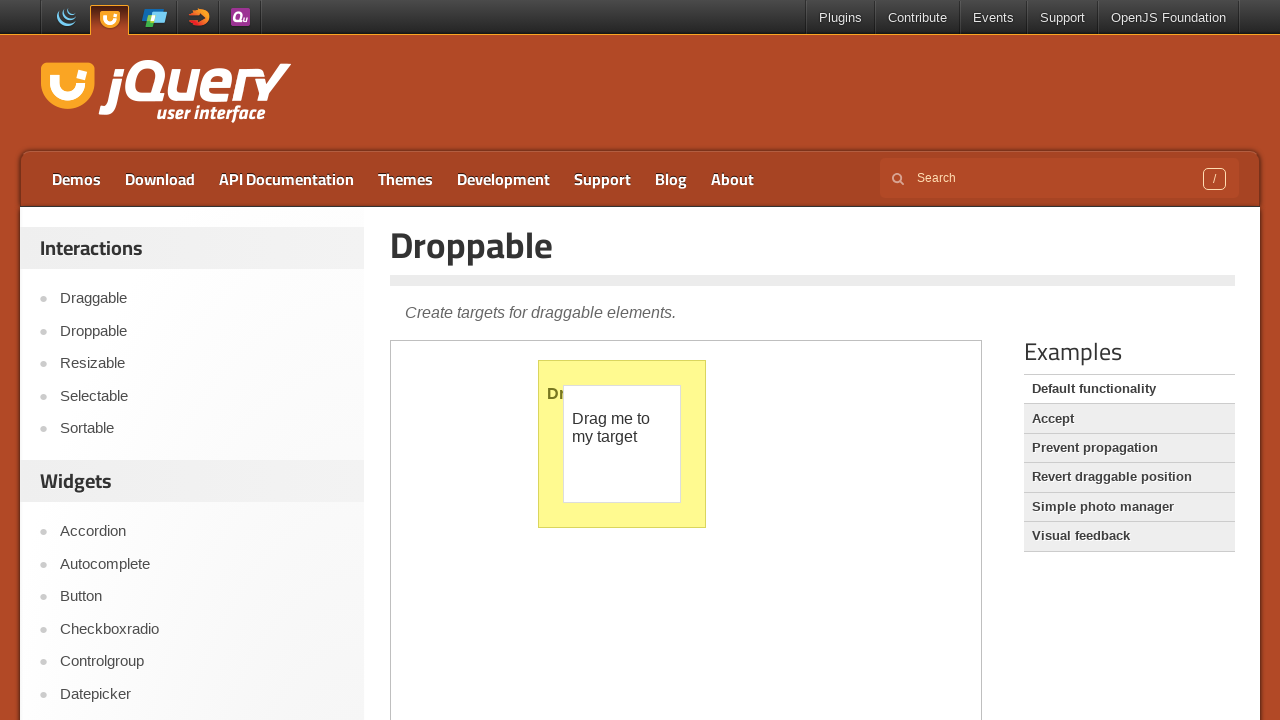

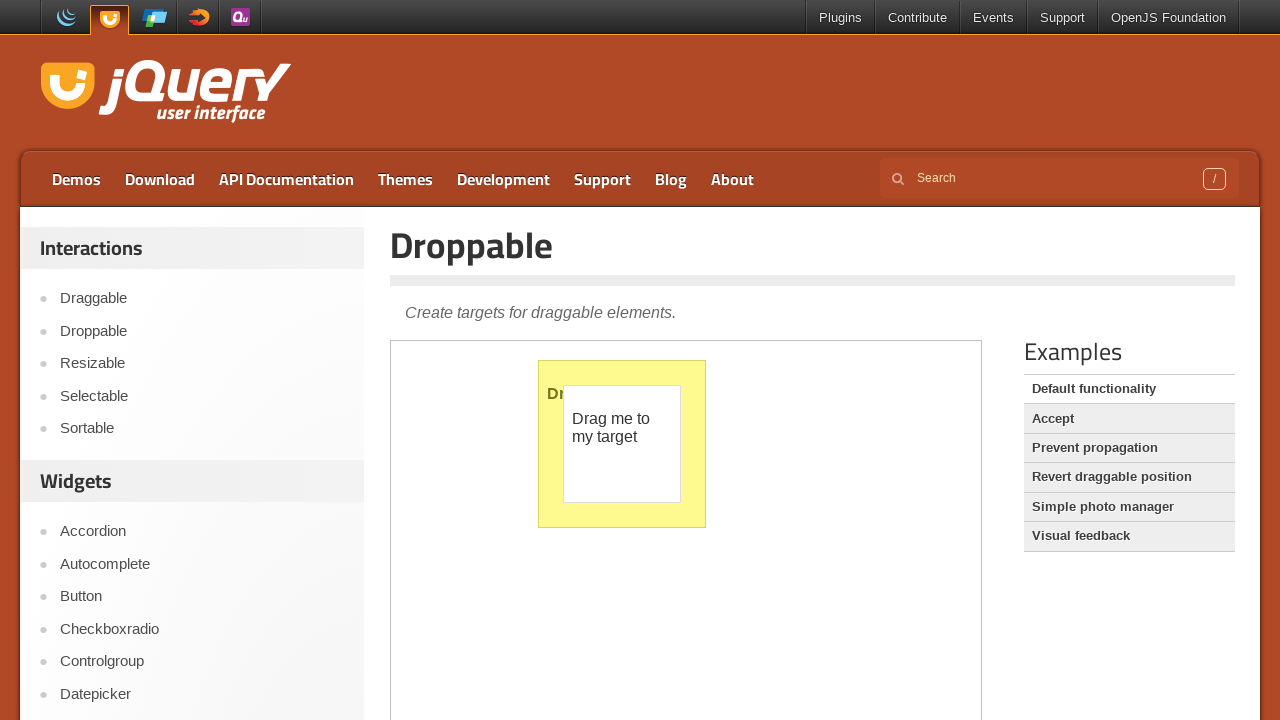